Tests alert handling functionality by clicking on the Alert with OK & Cancel tab, triggering an alert, and dismissing it with the Cancel button

Starting URL: http://demo.automationtesting.in/Alerts.html

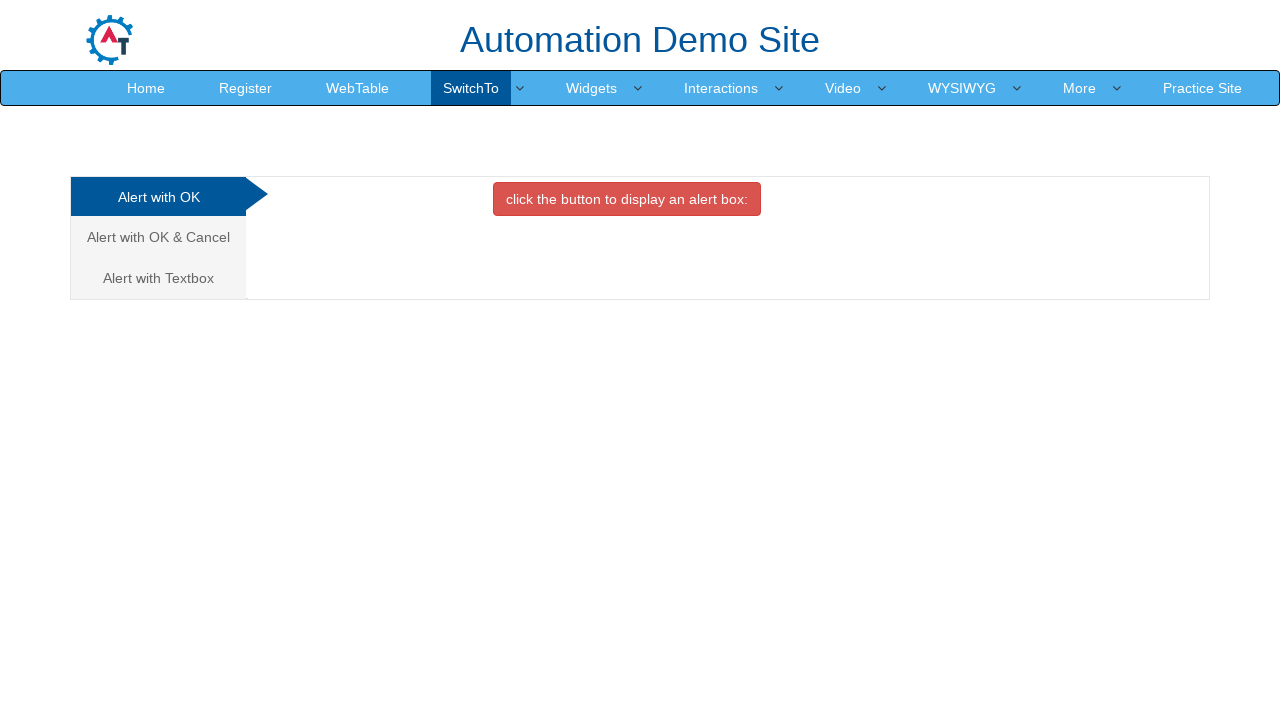

Clicked on the 'Alert with OK & Cancel' tab at (158, 237) on text=Alert with OK & Cancel
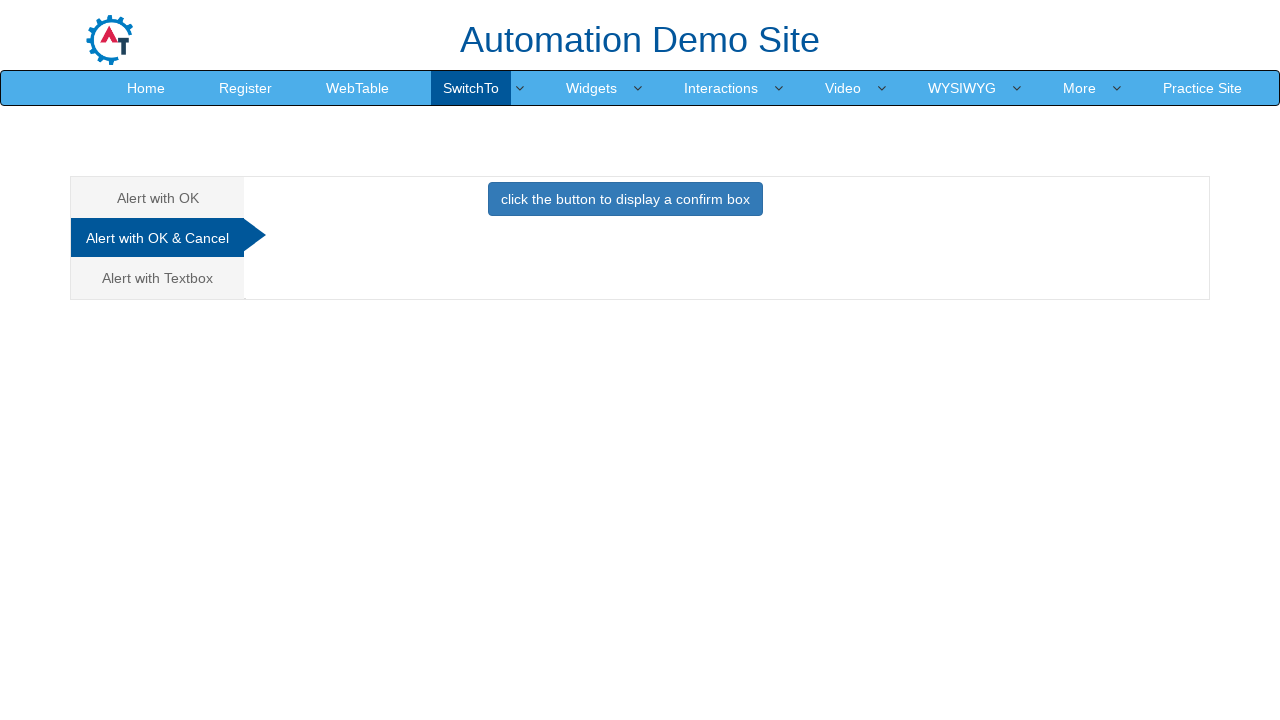

Clicked button to trigger the alert at (625, 199) on xpath=//*[@id='CancelTab']/button
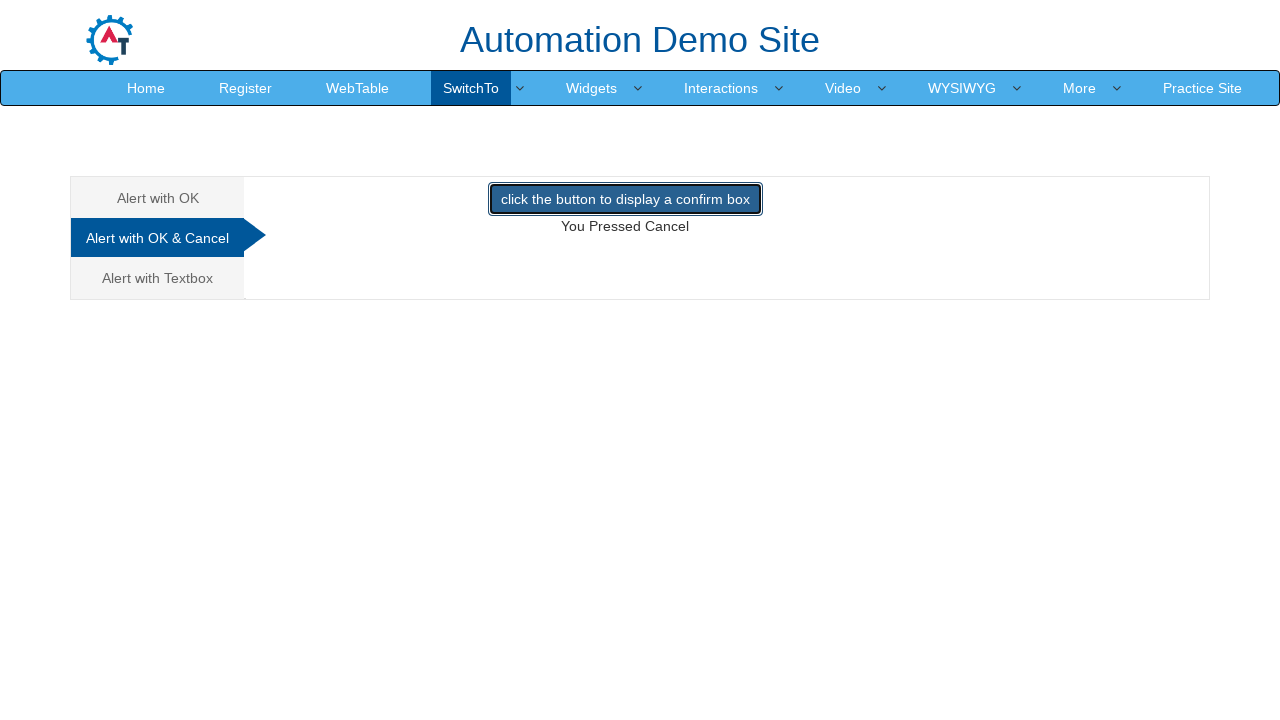

Set up dialog handler to dismiss alert with Cancel button
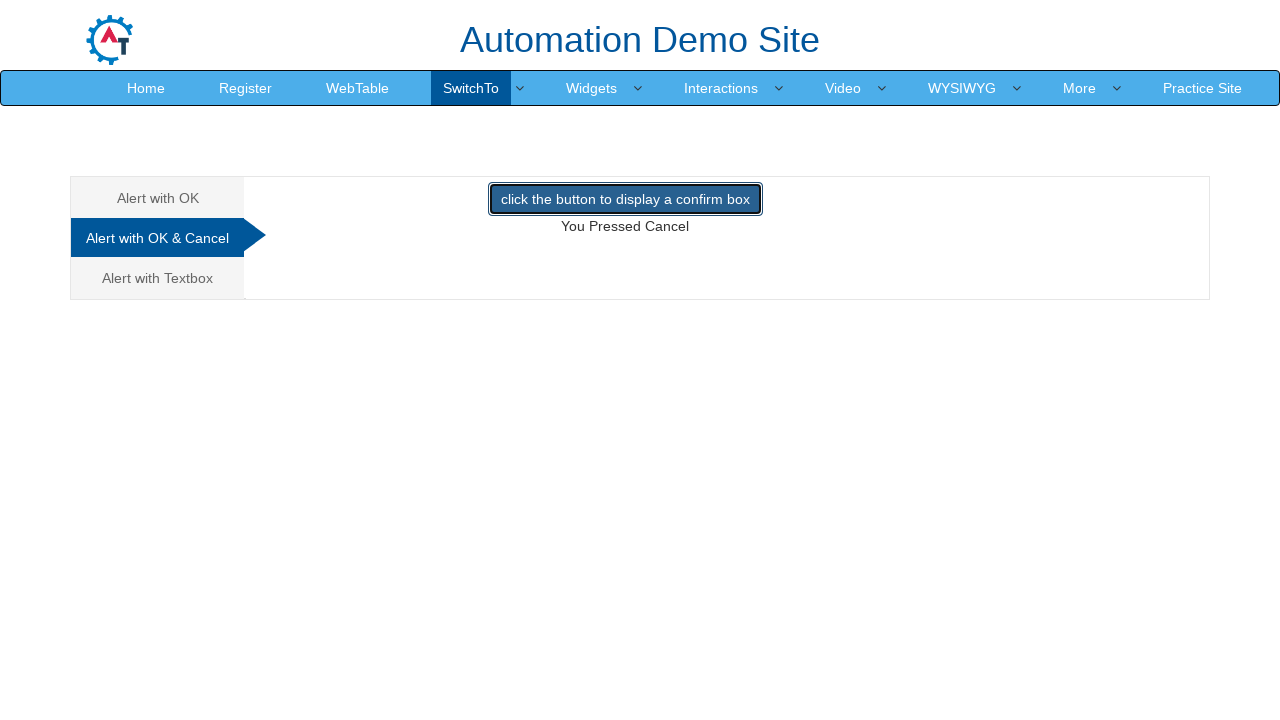

Verified 'You Pressed Cancel' text appeared on page
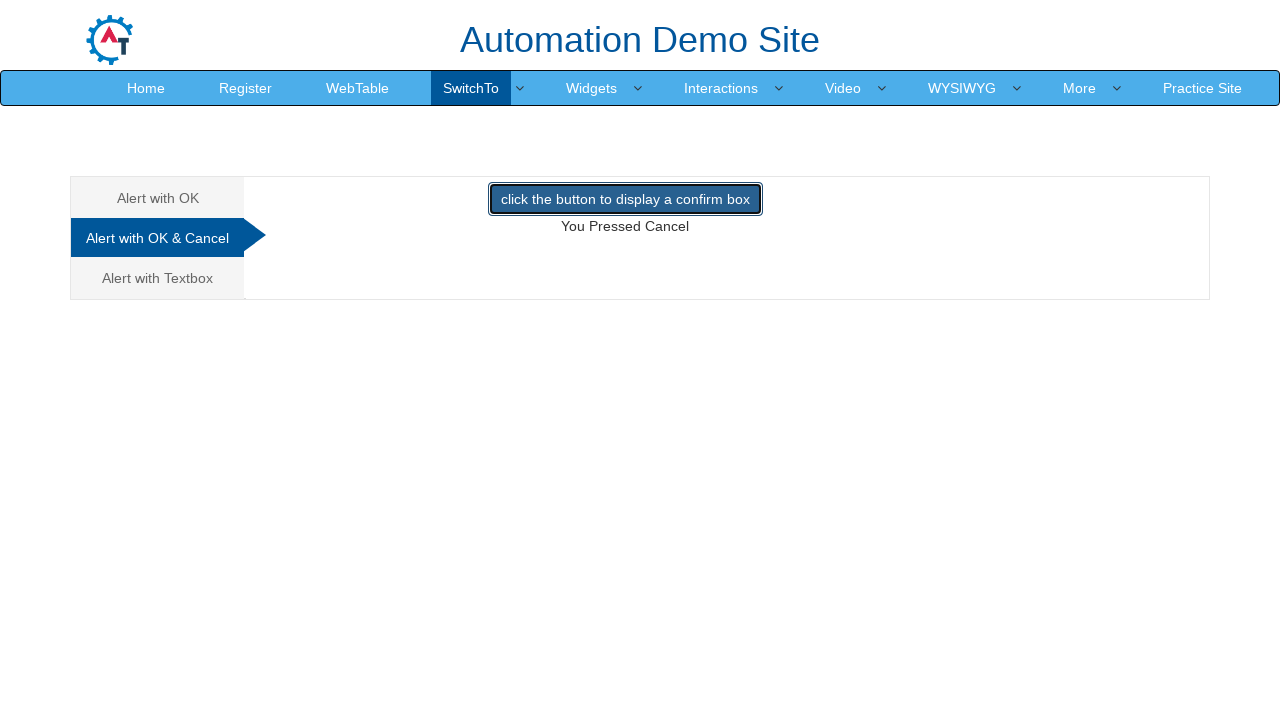

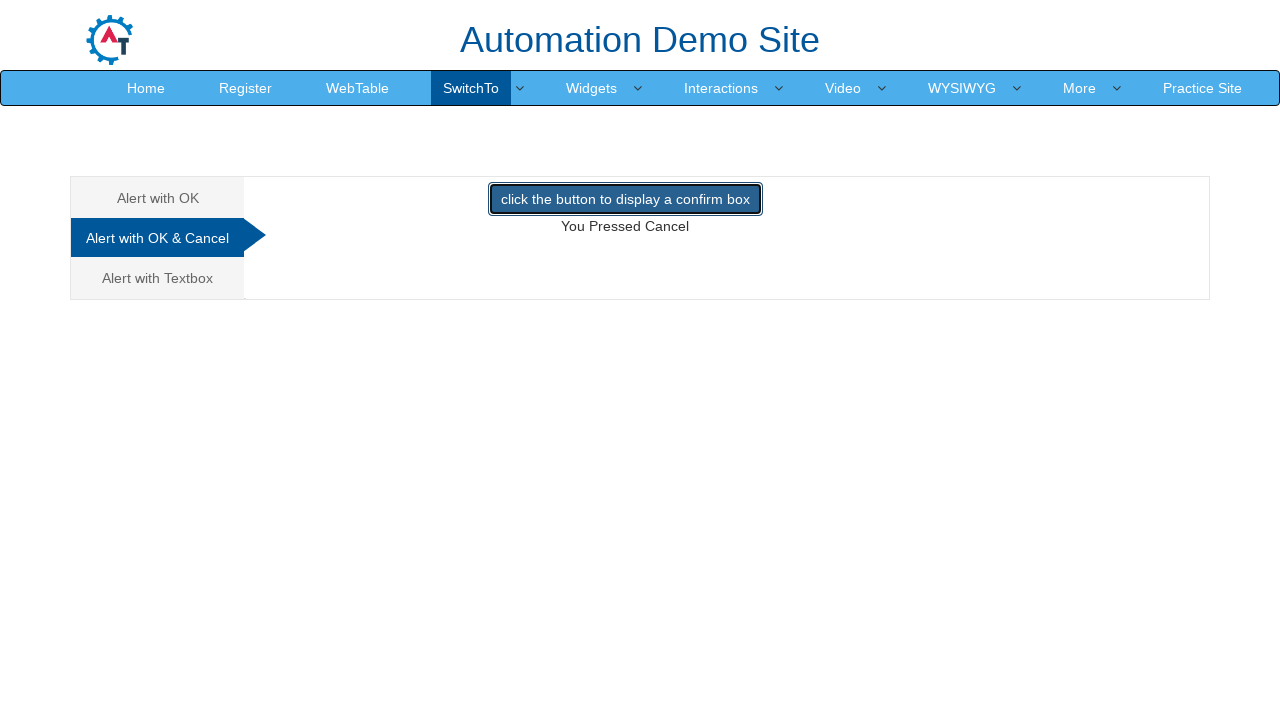